Tests the scrollable table on the automation practice page by scrolling the page and the table element, then verifying that the sum of values in the 4th column matches the displayed total amount

Starting URL: https://rahulshettyacademy.com/AutomationPractice/

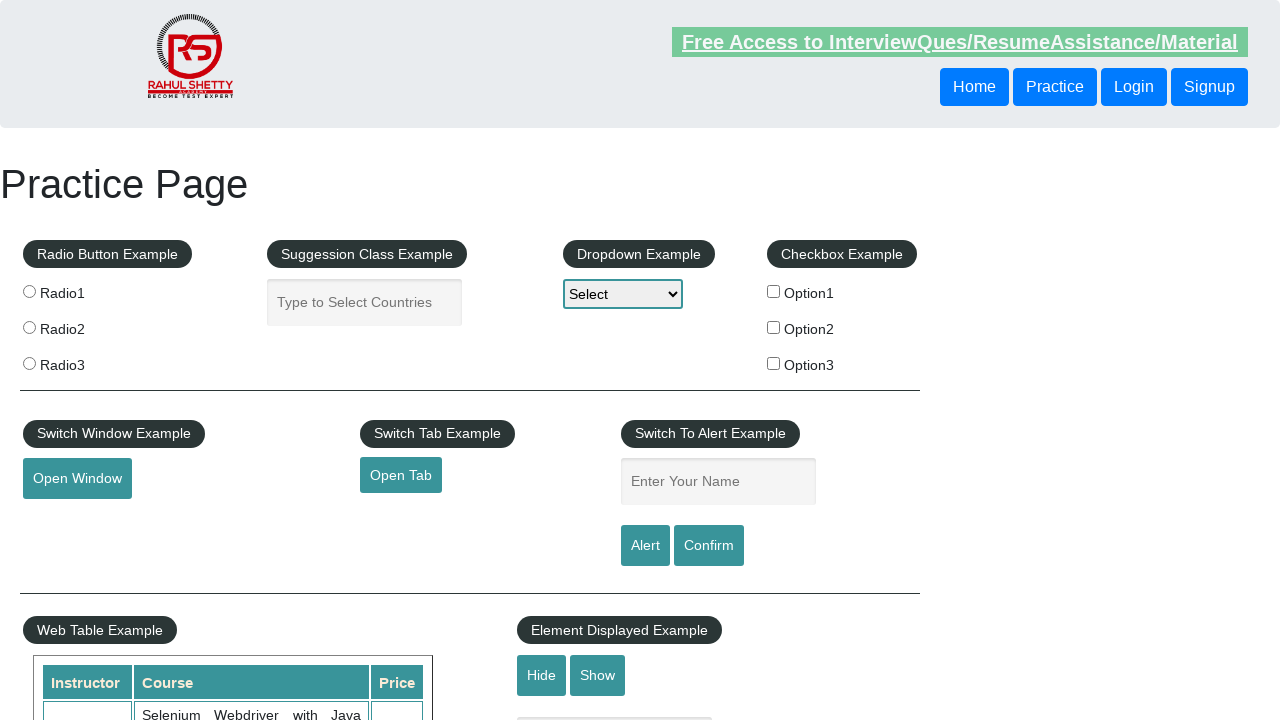

Scrolled page down by 700 pixels
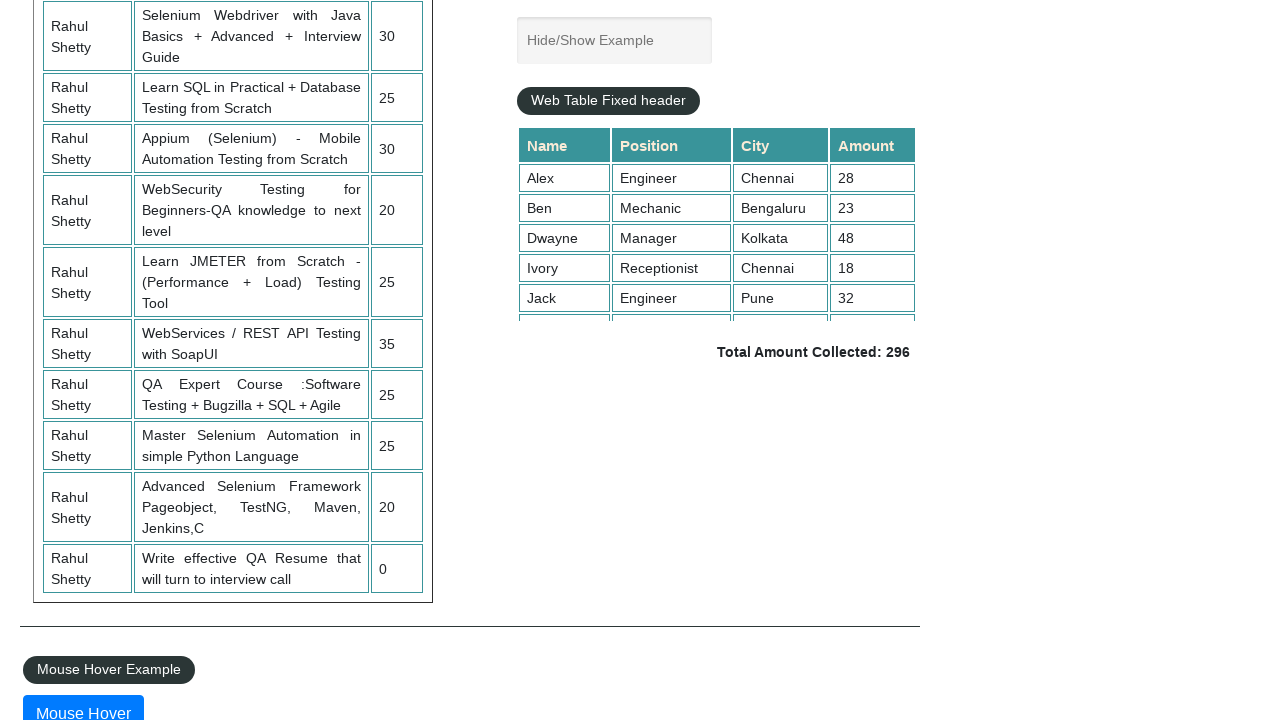

Waited 1 second for scroll to complete
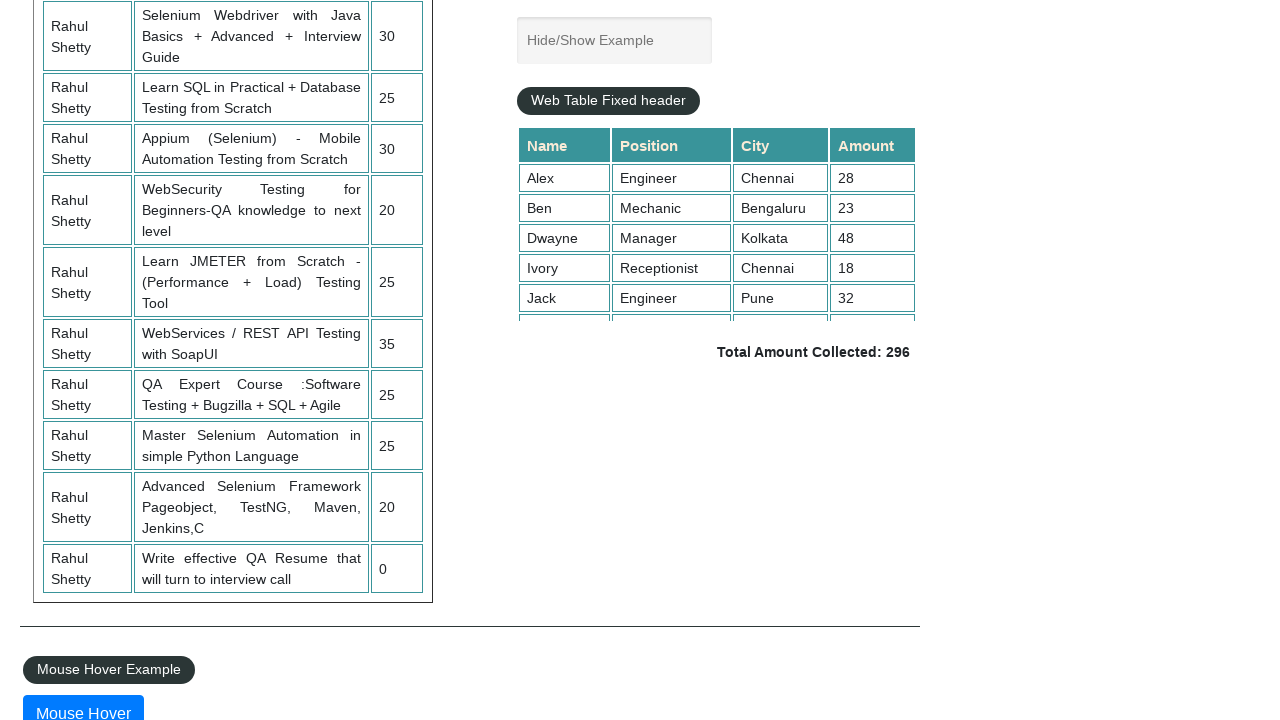

Scrolled inside the table element to reveal all rows
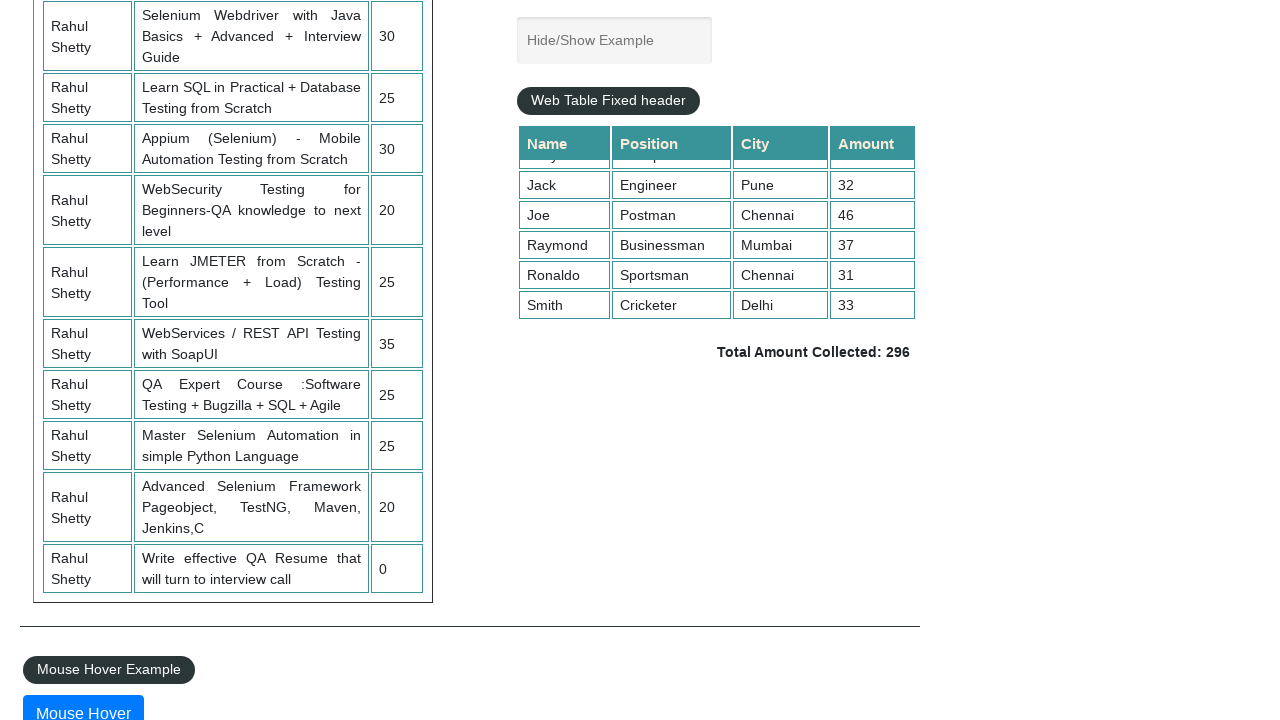

Waited for table 4th column cells to be visible
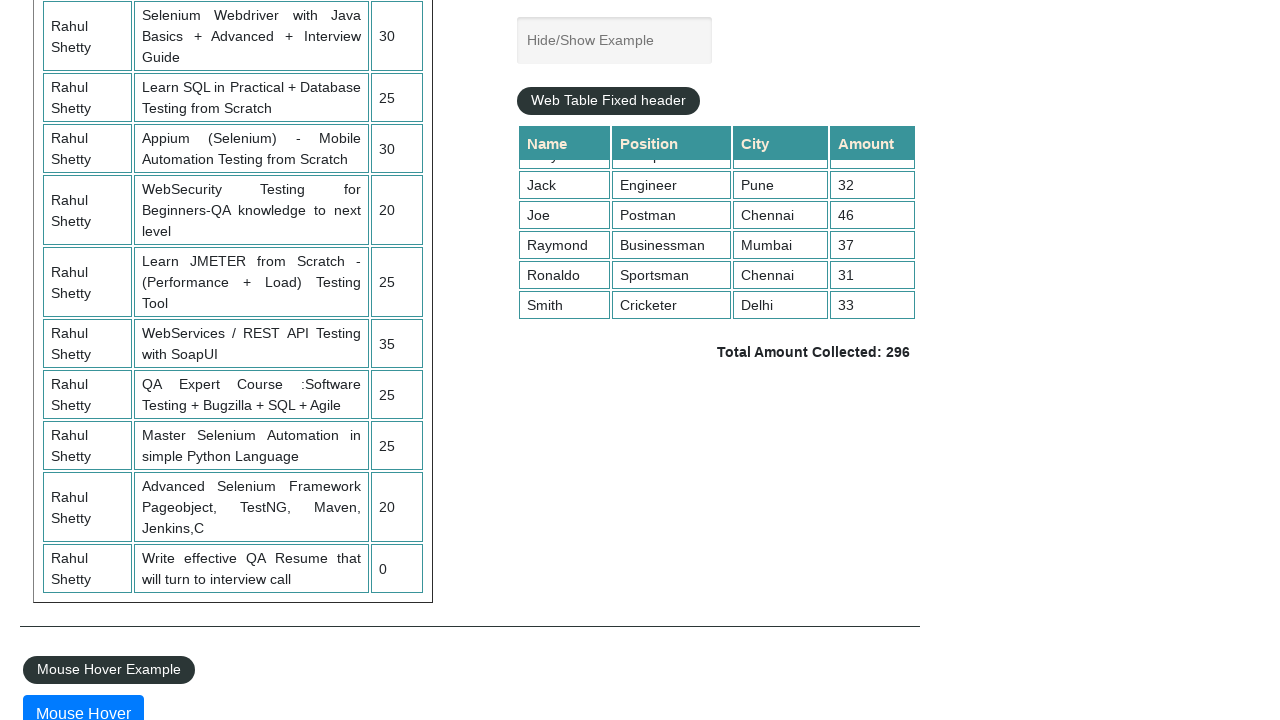

Retrieved all values from the 4th column of the table
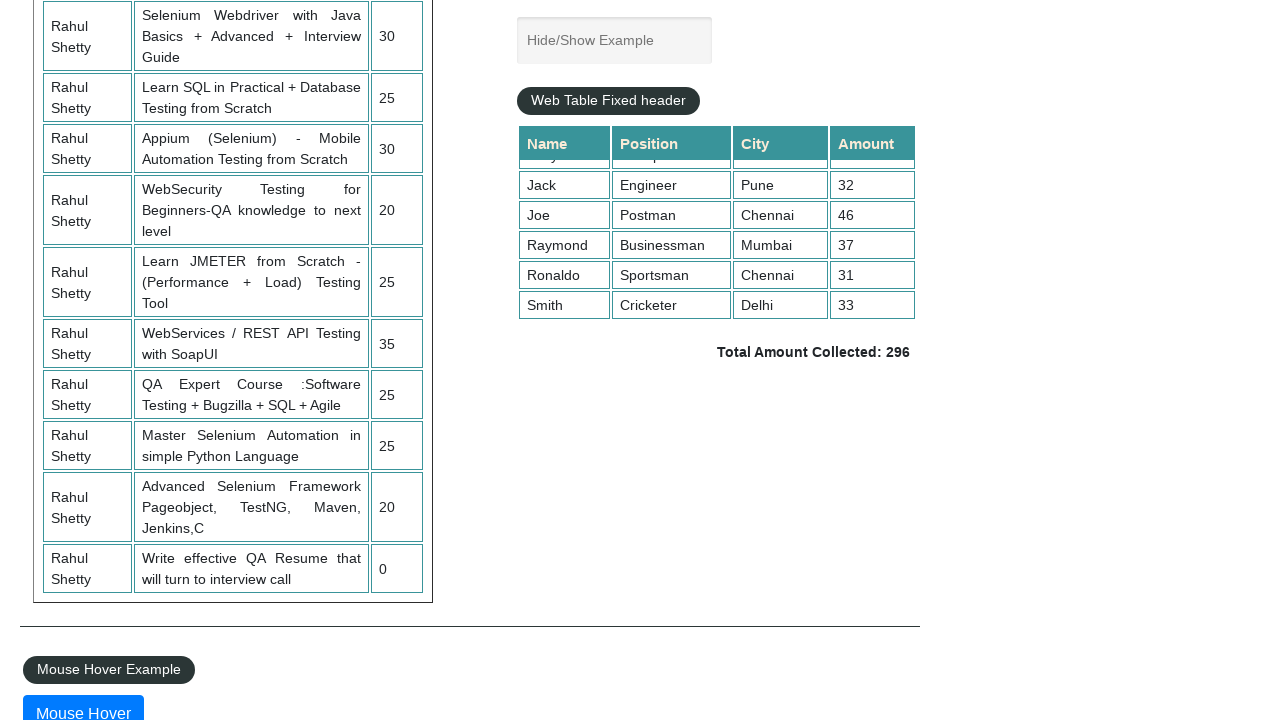

Calculated sum of 4th column values: 296
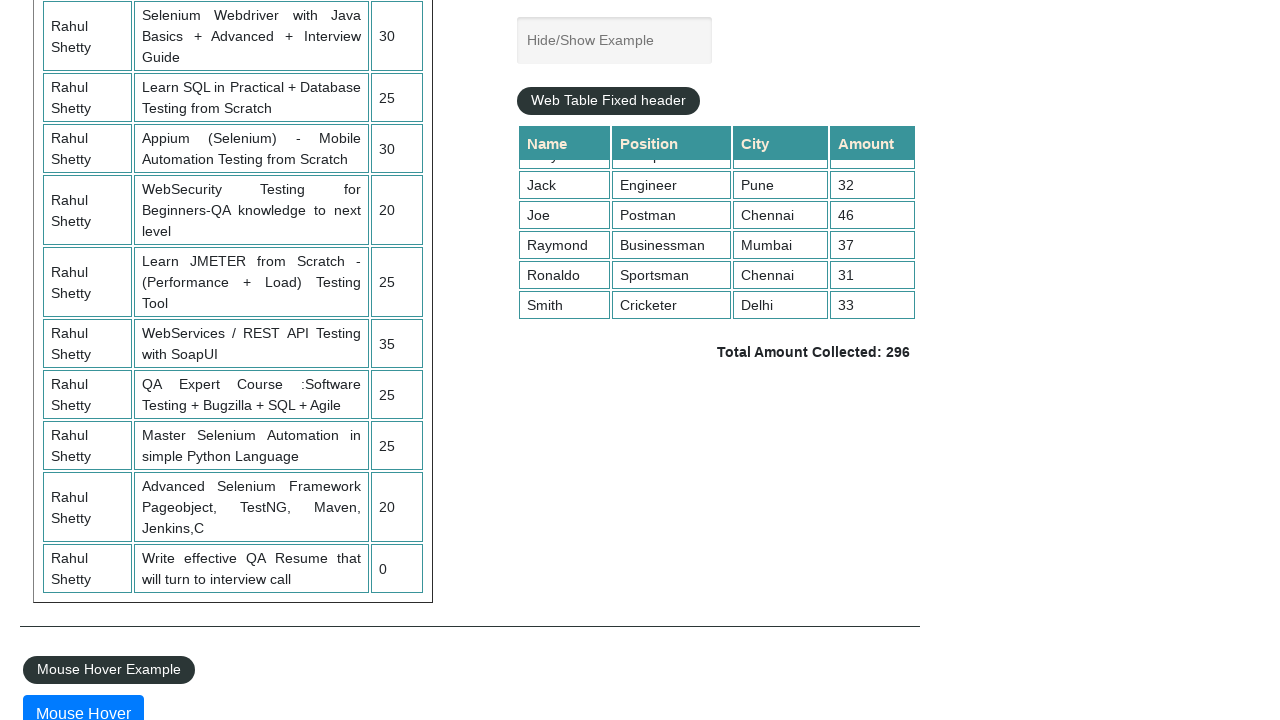

Retrieved expected total amount from totalAmount element
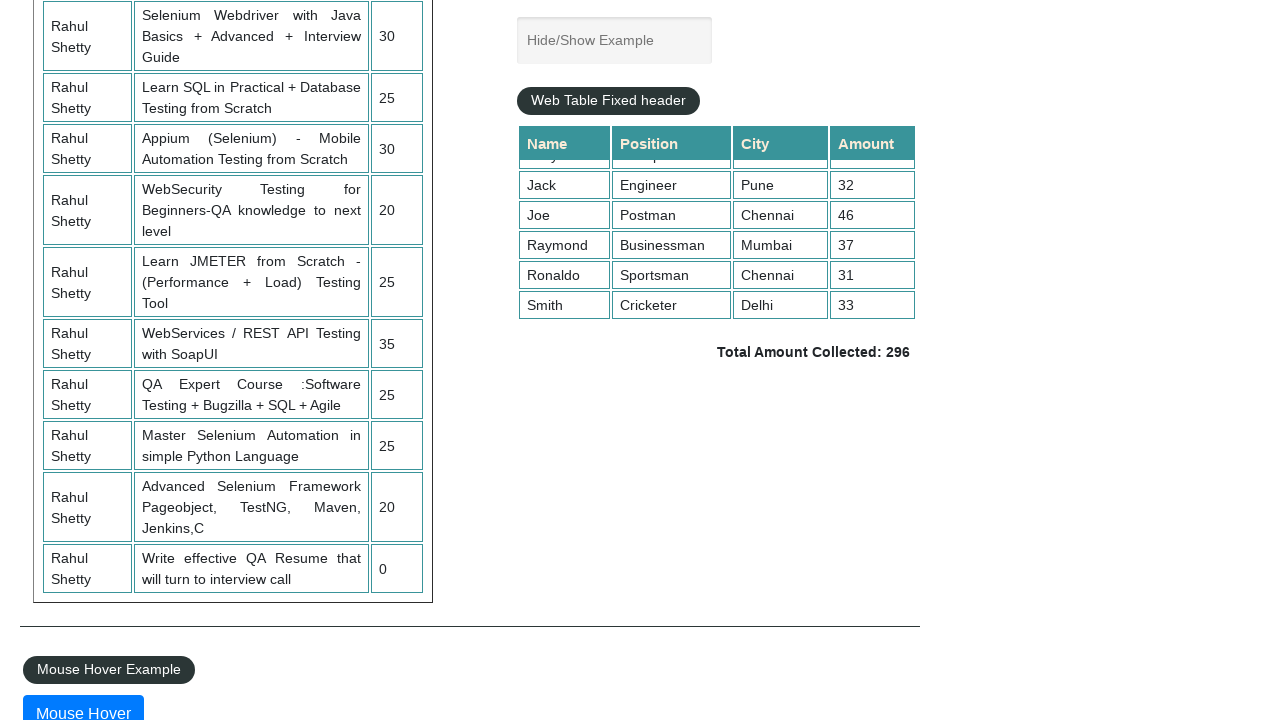

Parsed expected sum from total text: 296
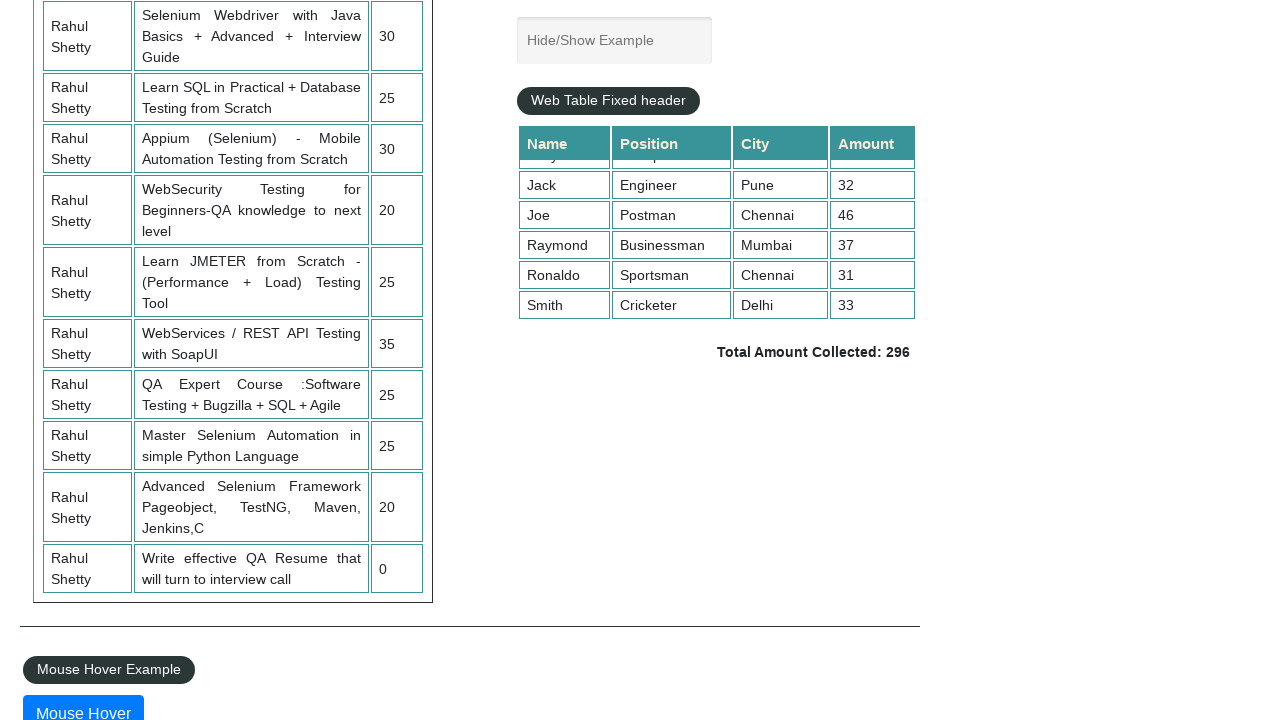

Verified calculated sum (296) matches expected total (296)
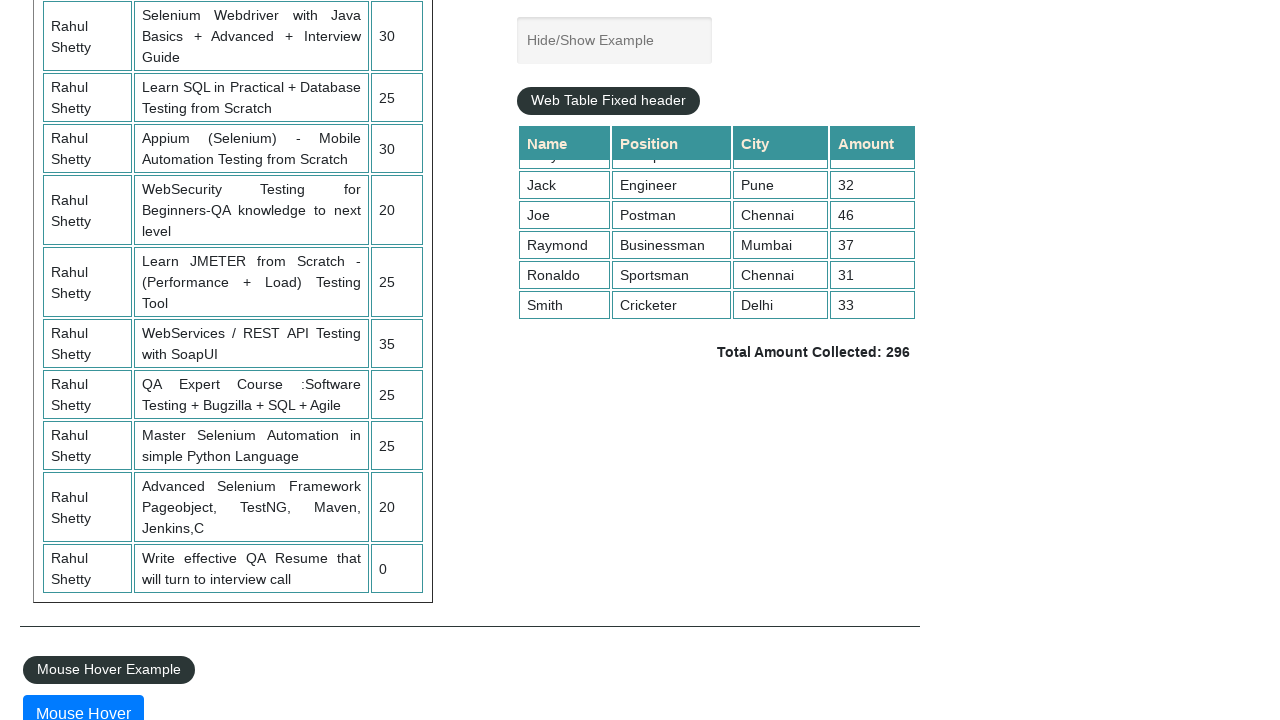

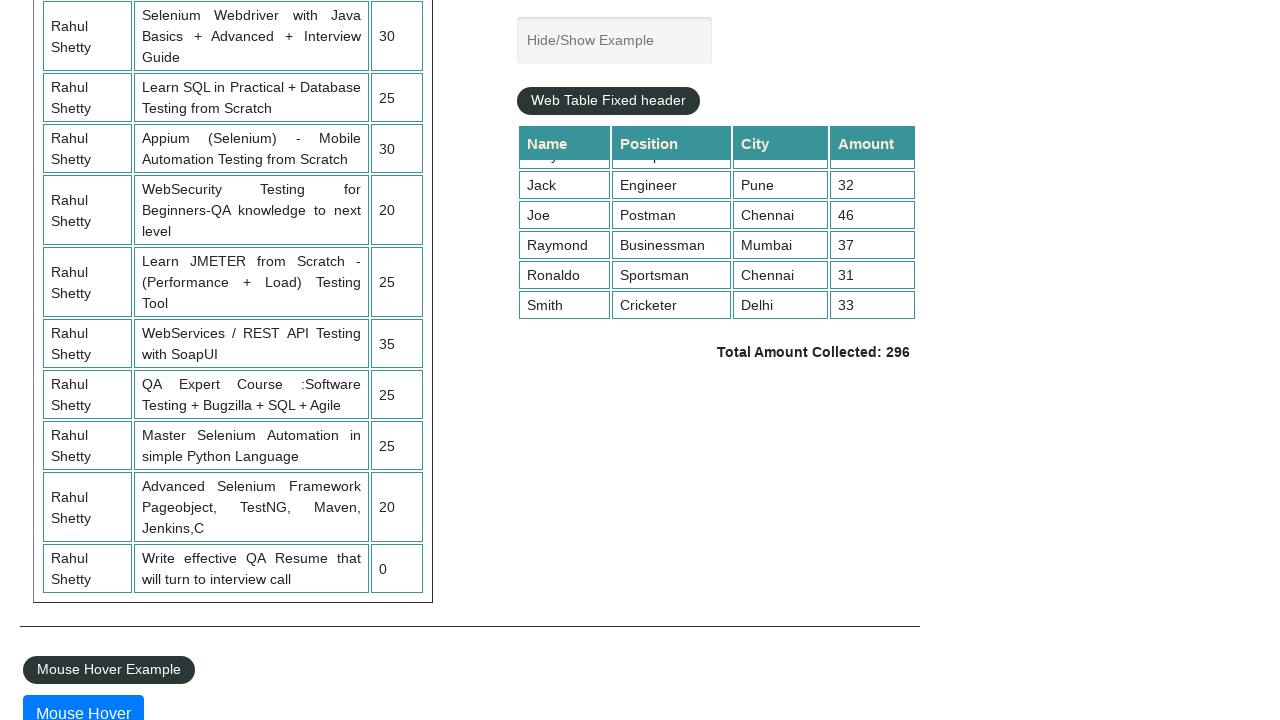